Tests horizontal slider movement using keyboard arrow keys by moving the slider to various positions (start, middle, end) and verifying the slider responds correctly to keyboard input.

Starting URL: http://the-internet.herokuapp.com/horizontal_slider

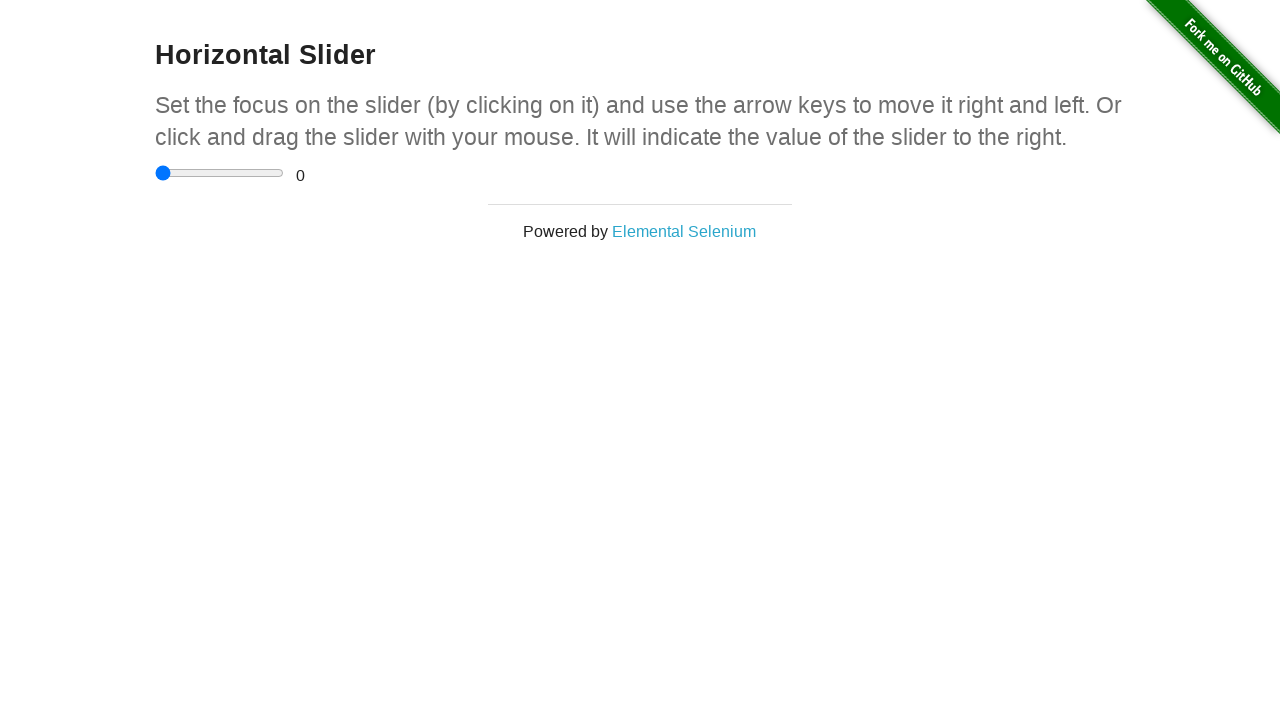

Waited for slider container to be visible
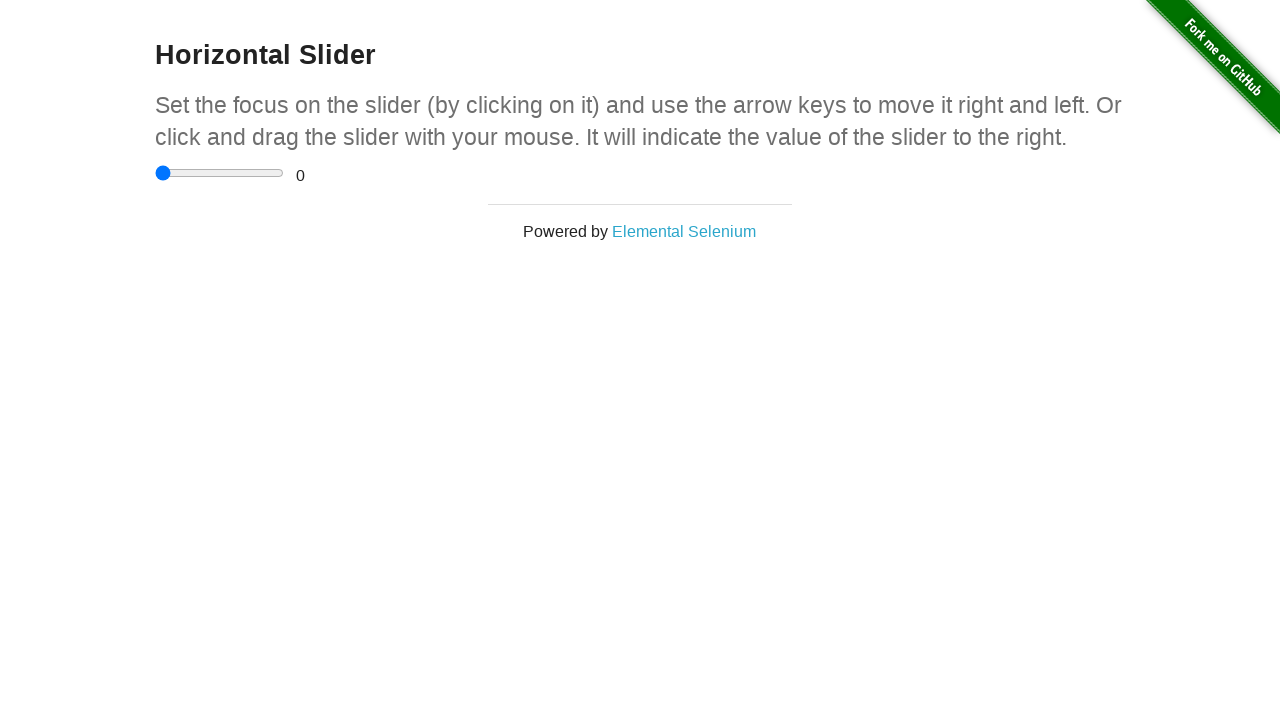

Located the range slider input element
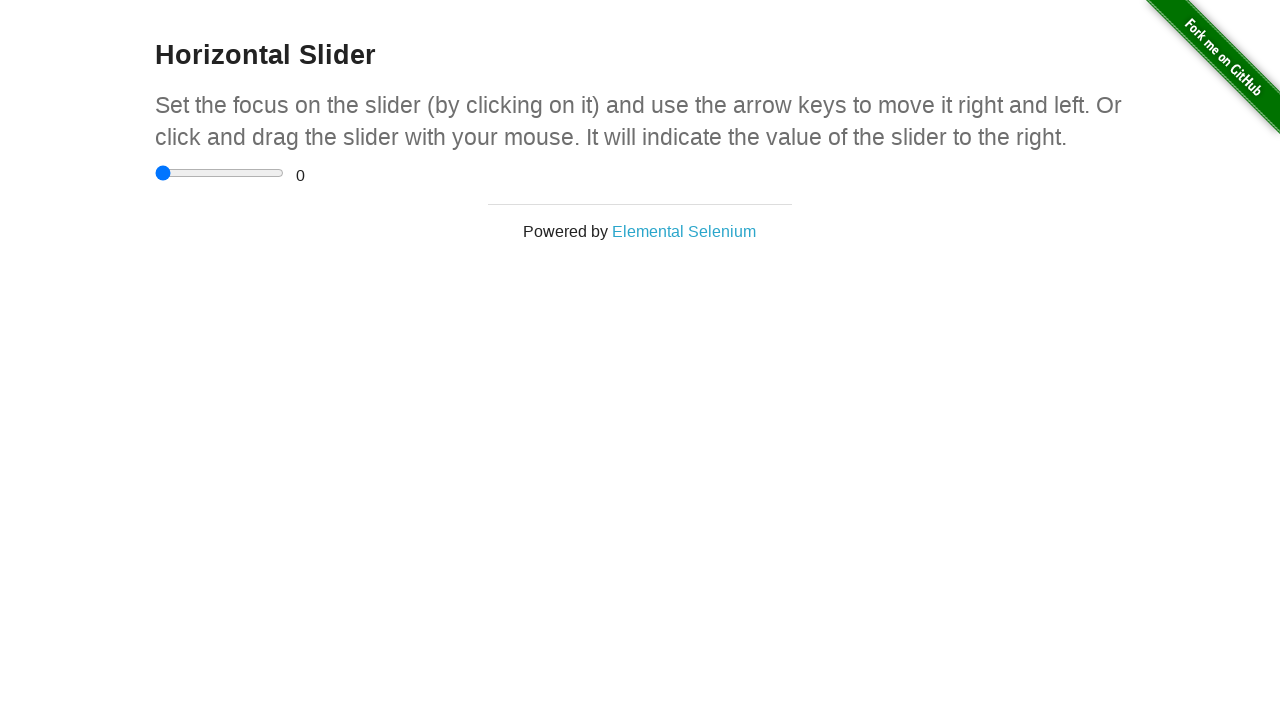

Clicked on the slider to focus it at (220, 173) on input[type='range']
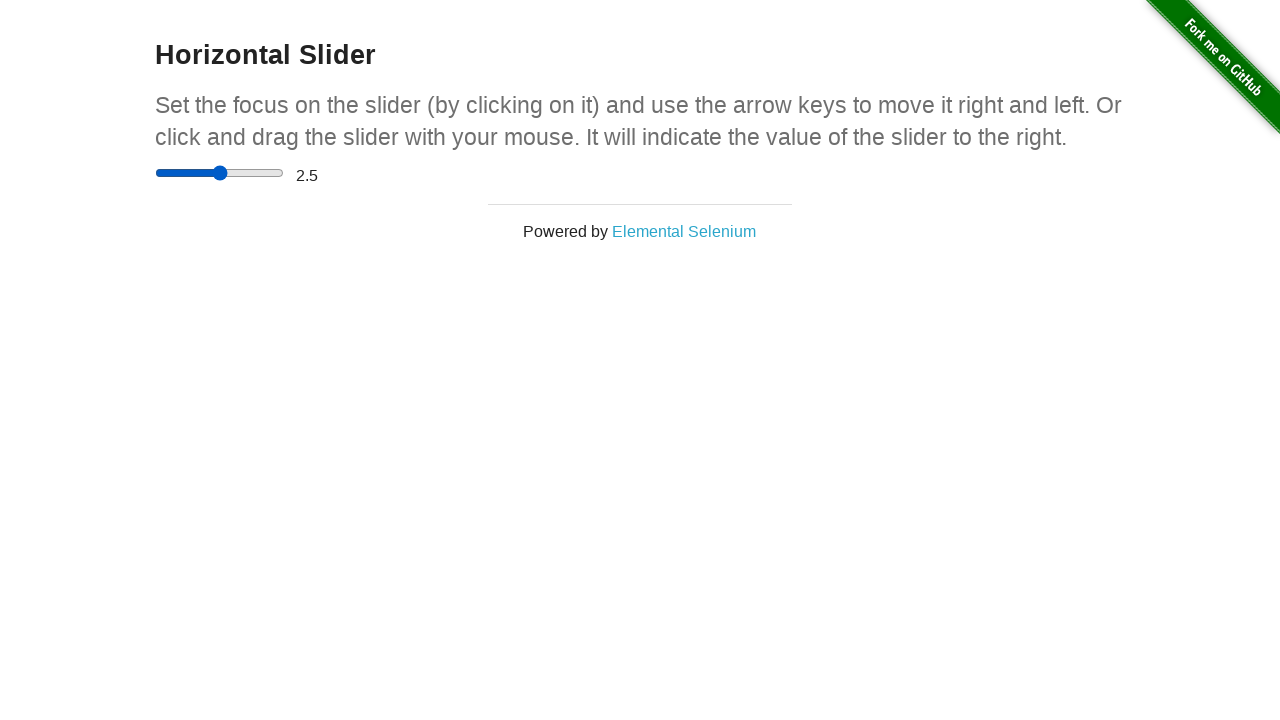

Pressed Home key to move slider to start position (0)
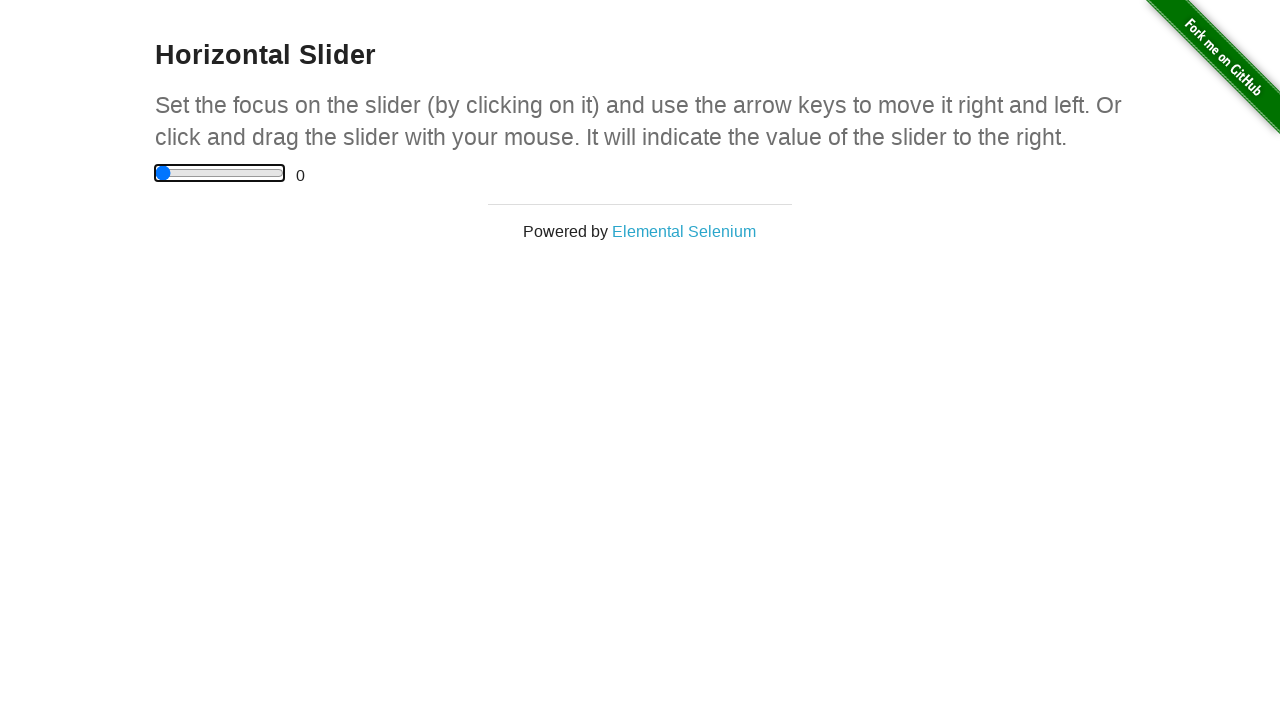

Verified slider value display element is visible
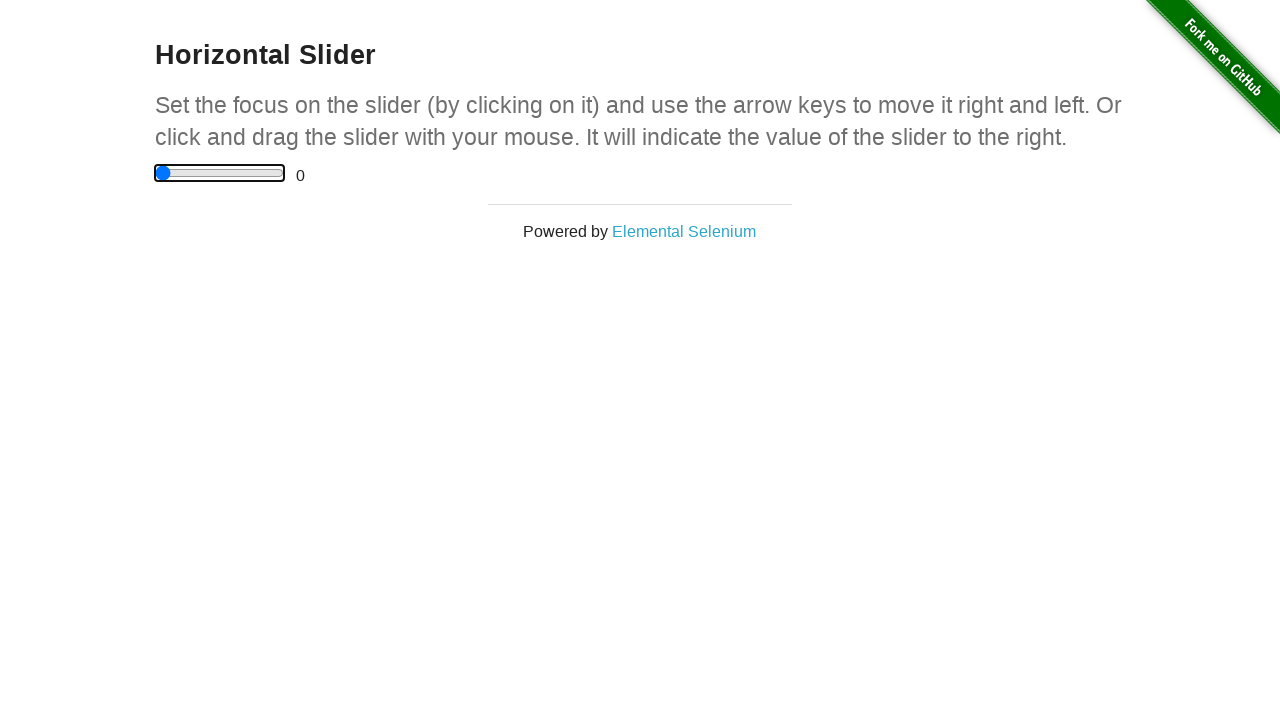

Pressed ArrowRight to move slider toward middle position
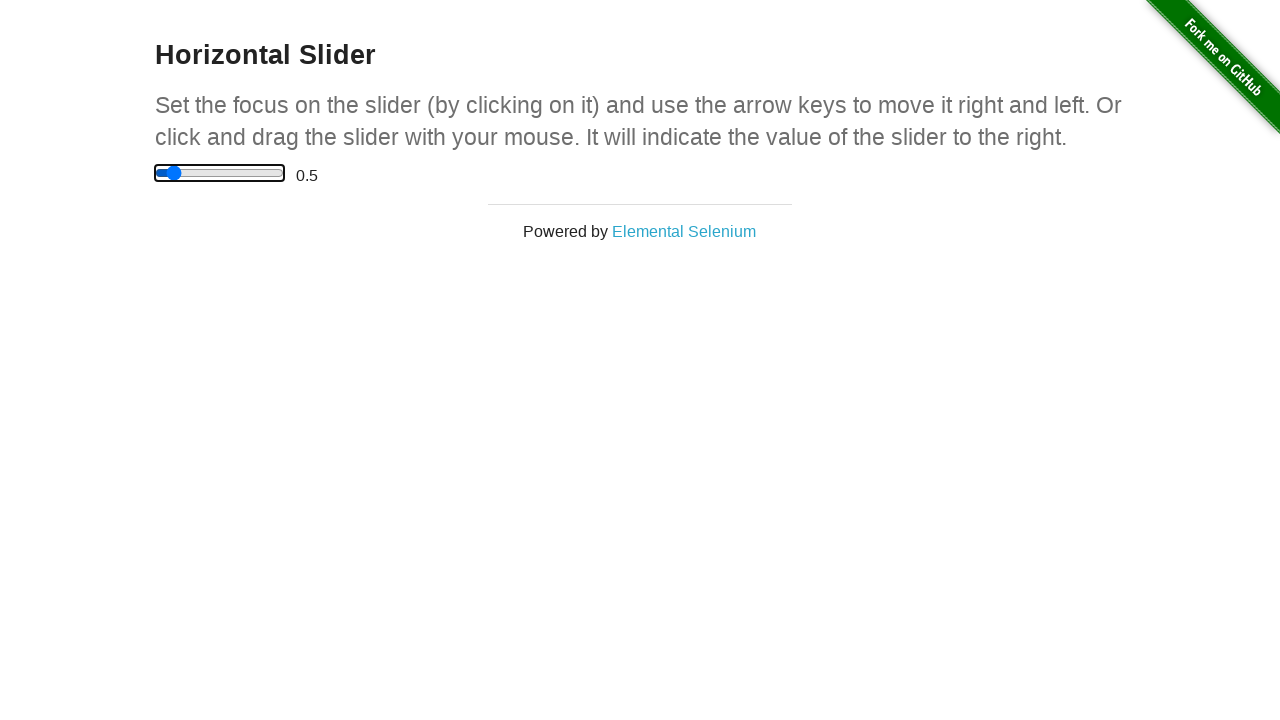

Pressed ArrowRight to move slider toward middle position
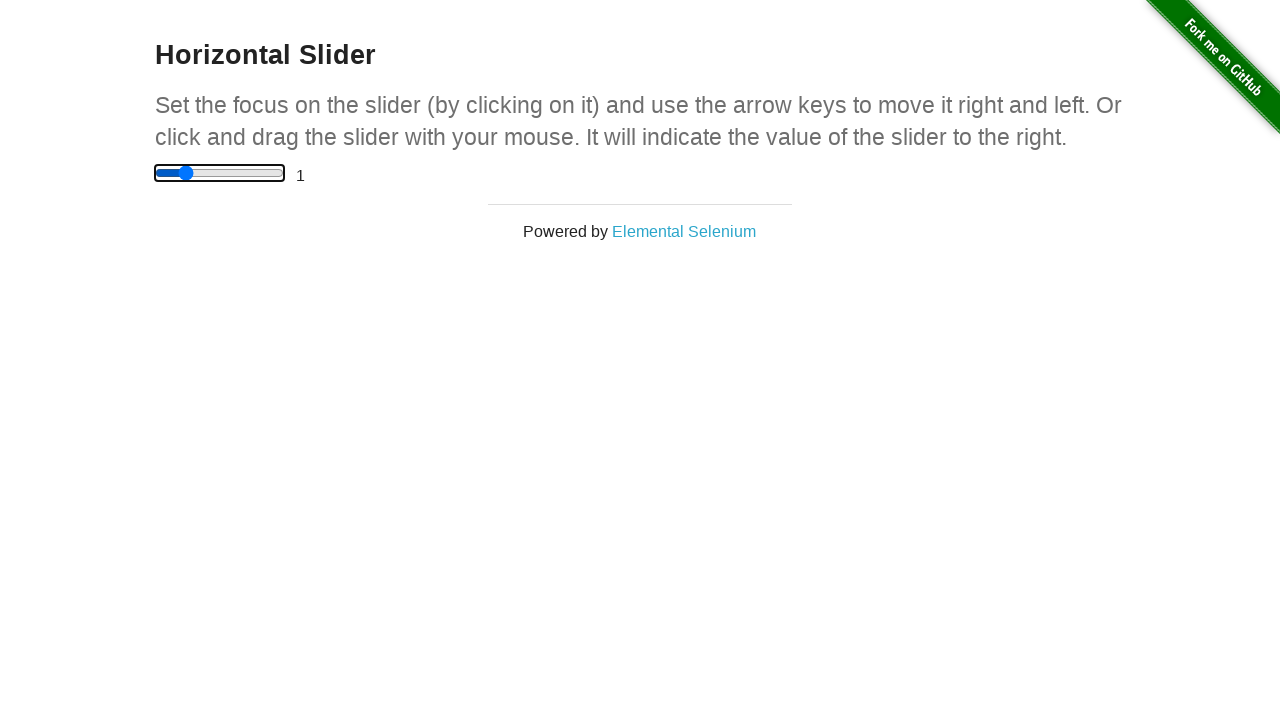

Pressed ArrowRight to move slider toward middle position
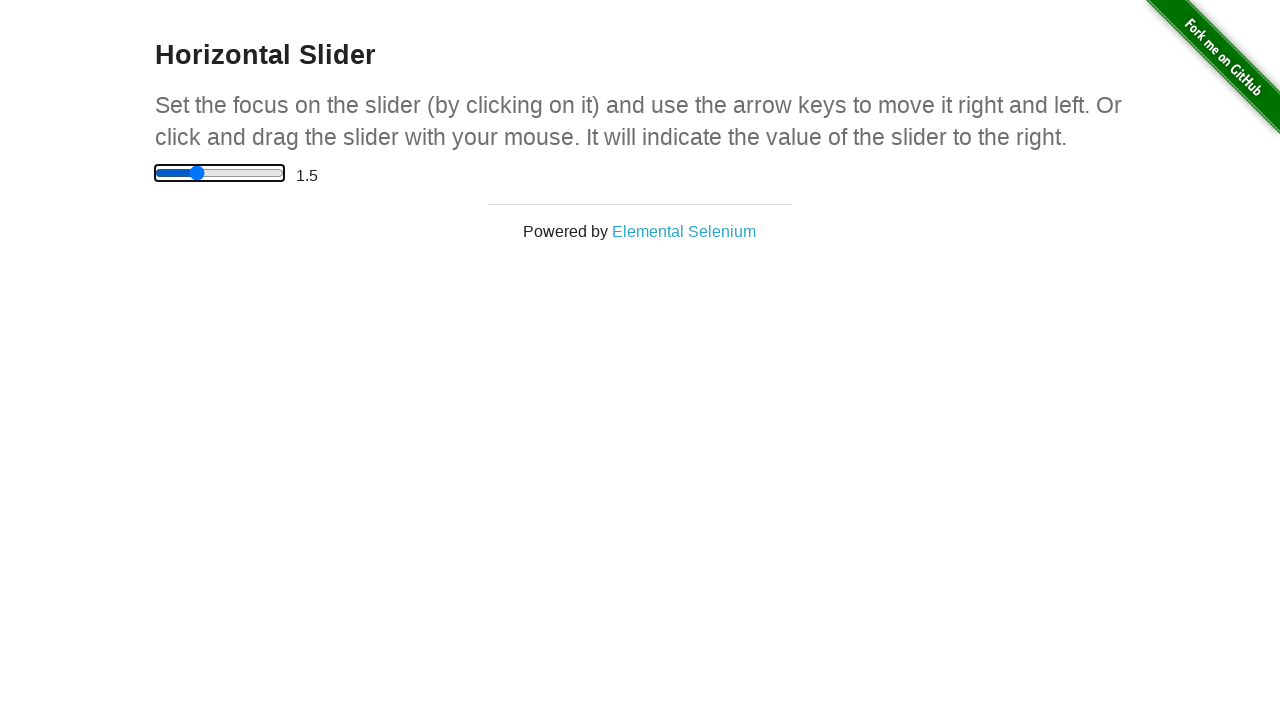

Pressed ArrowRight to move slider toward middle position
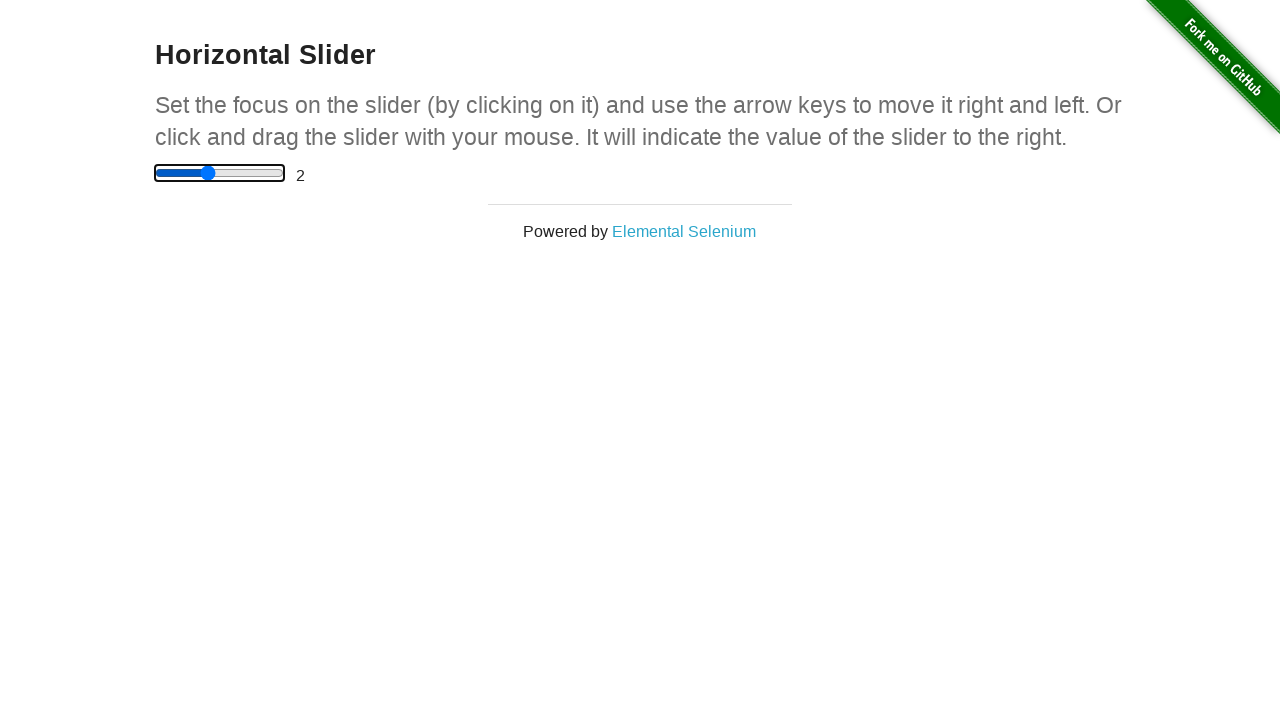

Pressed ArrowRight to move slider toward middle position
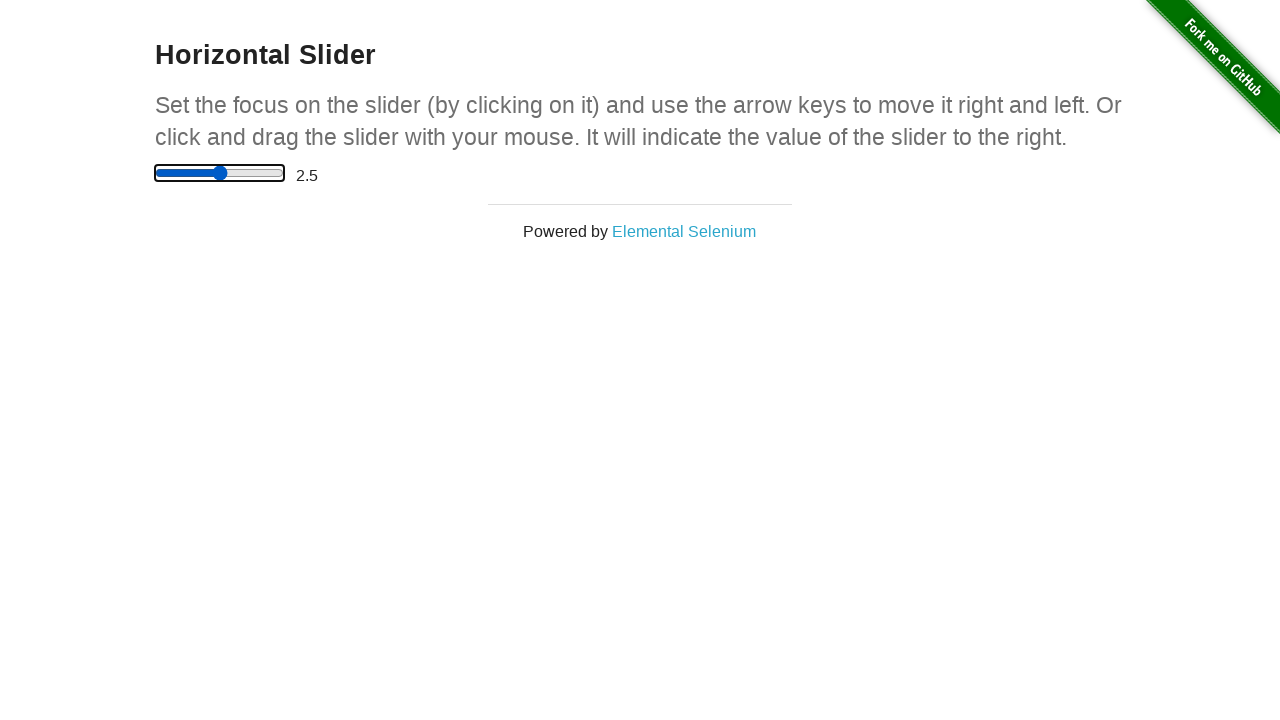

Pressed End key to move slider to end position (5)
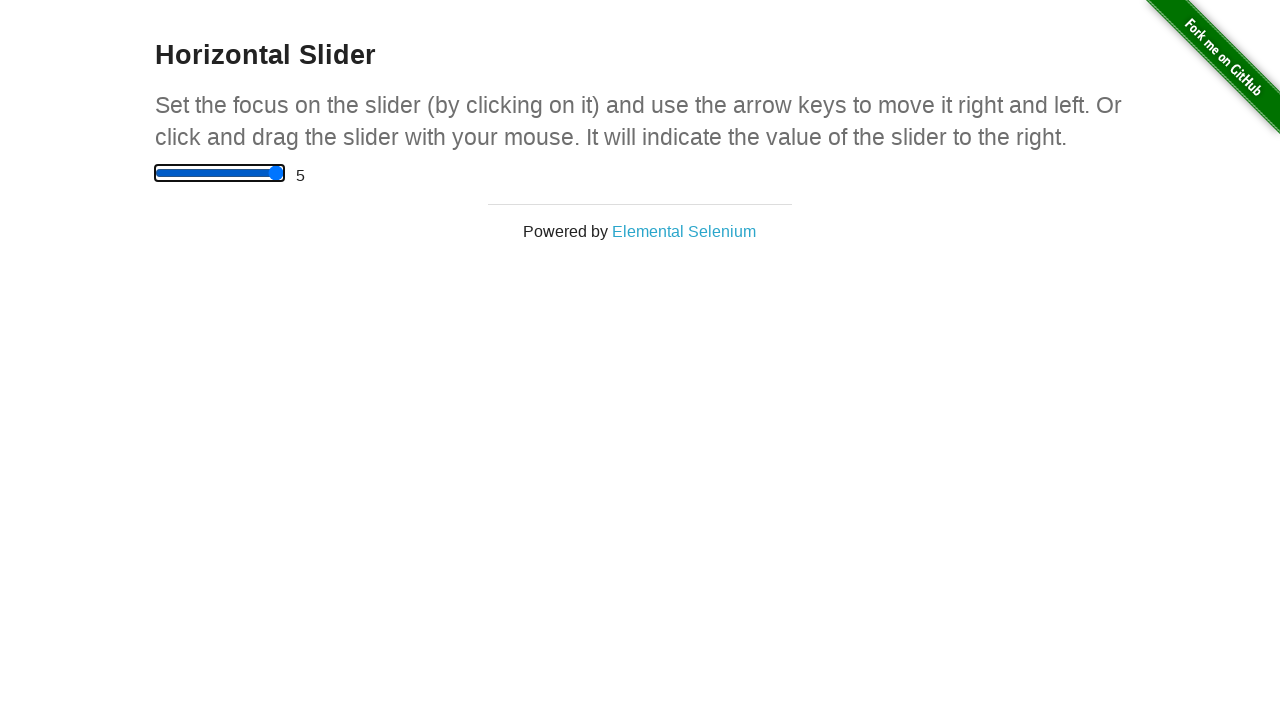

Pressed ArrowRight at end position to verify slider stays at maximum
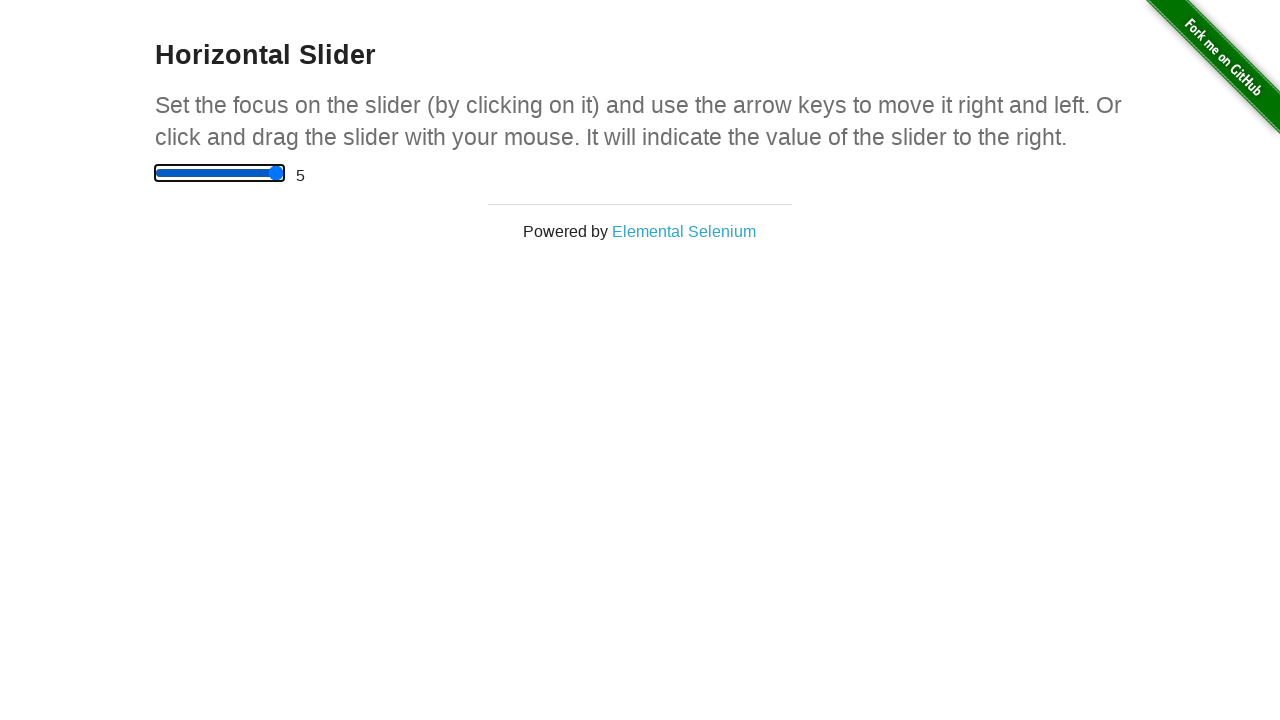

Pressed Home key to move slider back to start position
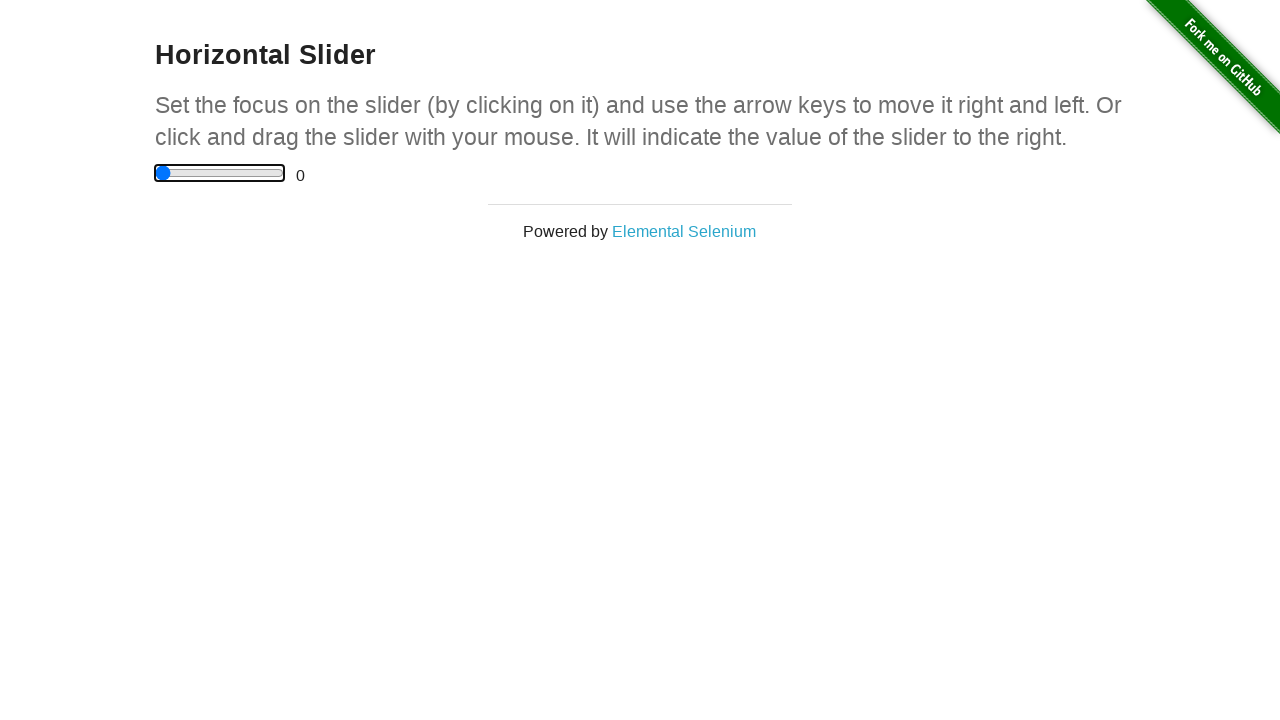

Pressed ArrowLeft at start position to verify slider stays at minimum
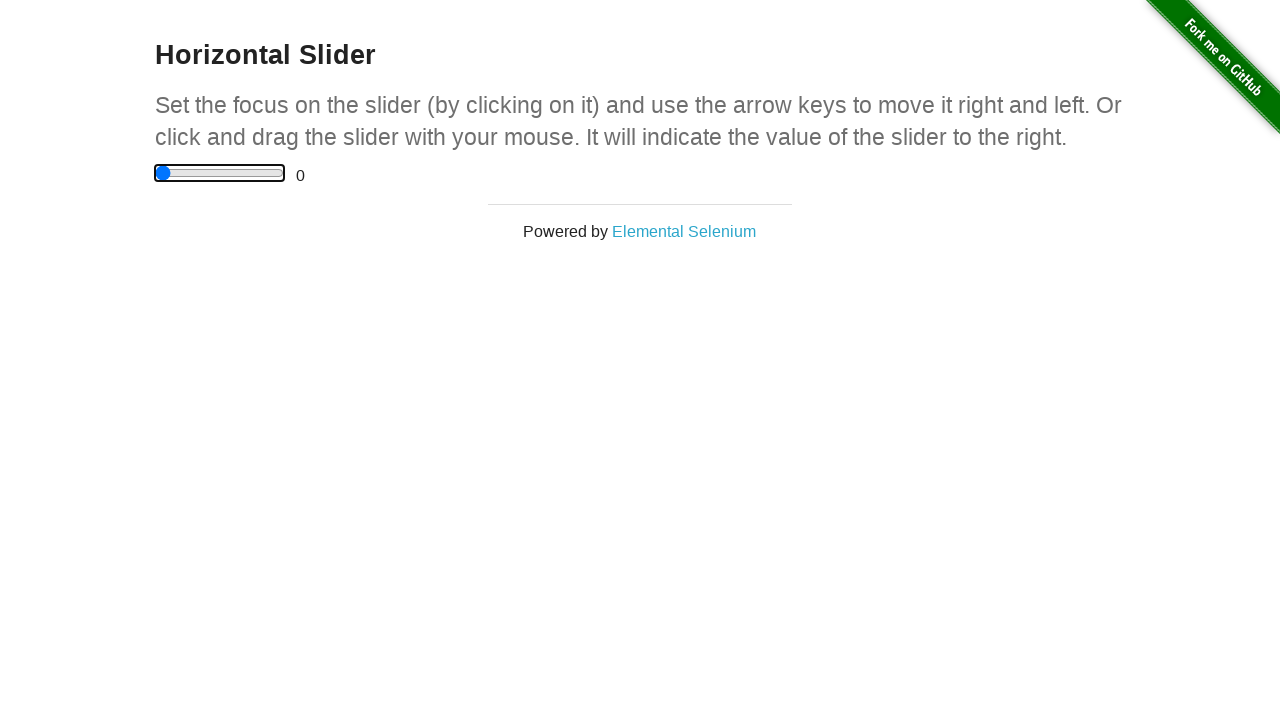

Pressed ArrowRight to move slider to intermediate position
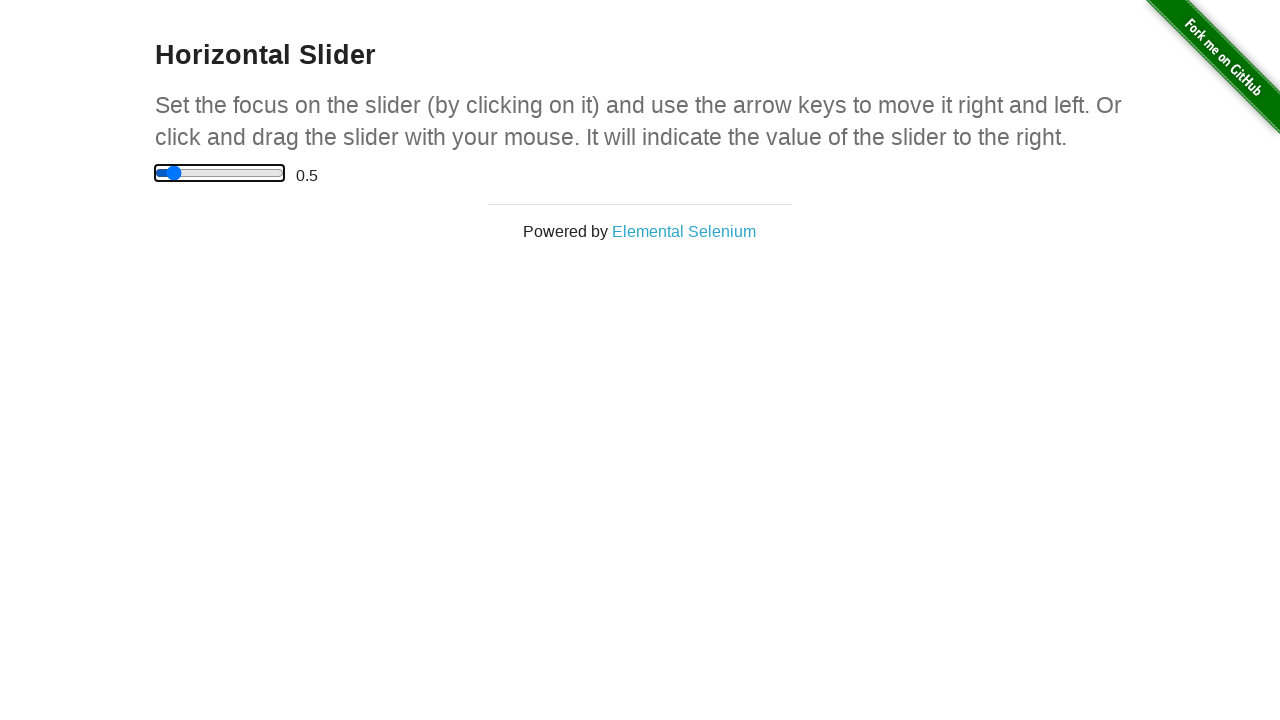

Pressed ArrowRight to move slider to intermediate position
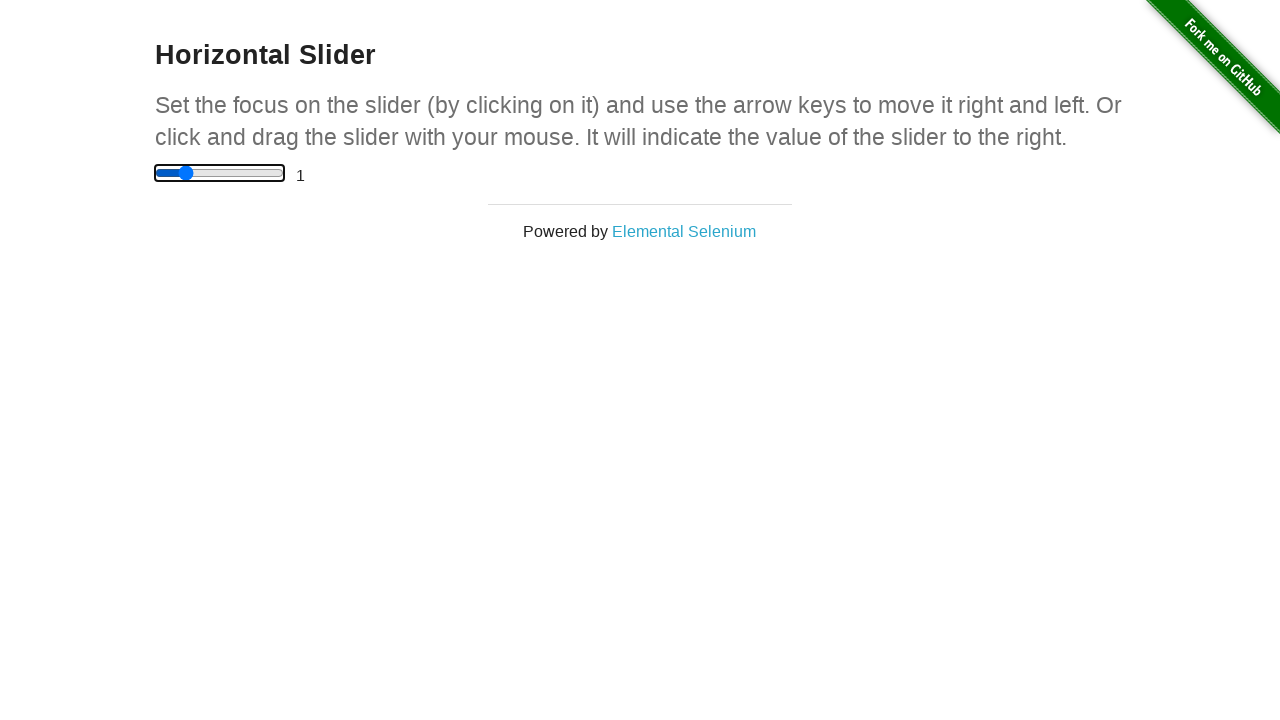

Pressed ArrowRight to move slider to intermediate position
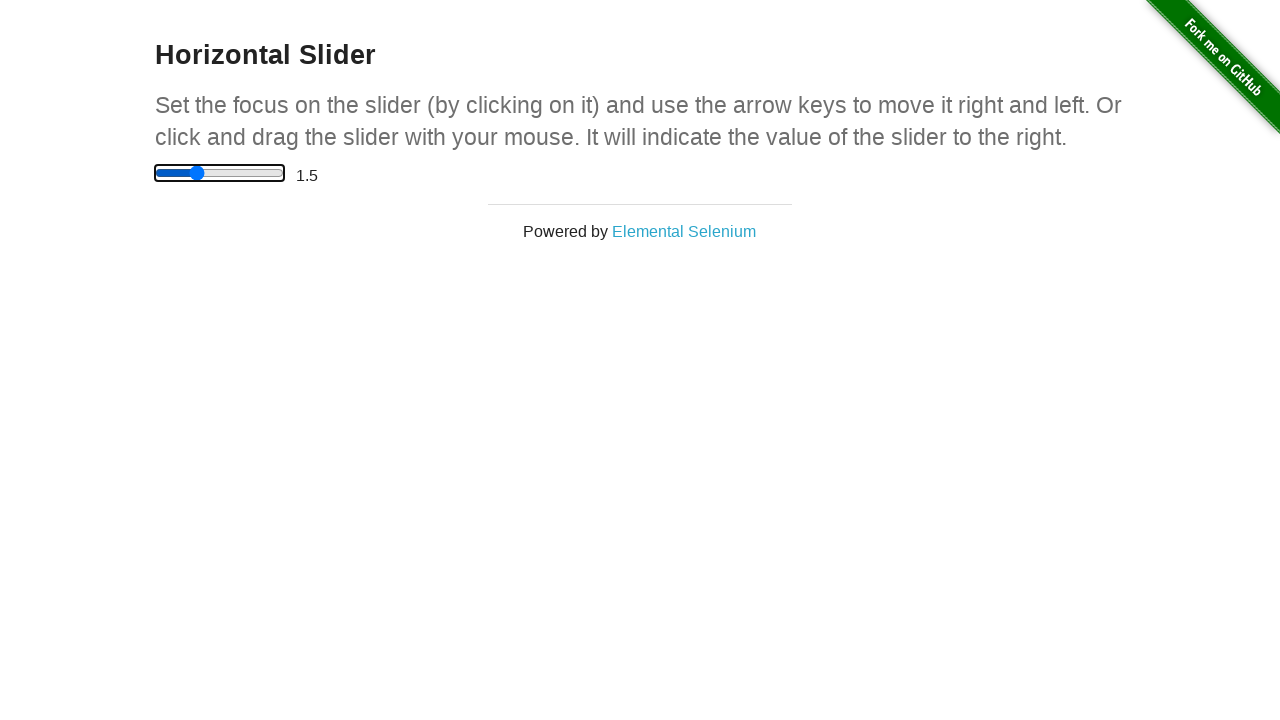

Pressed Home key to return slider to start position
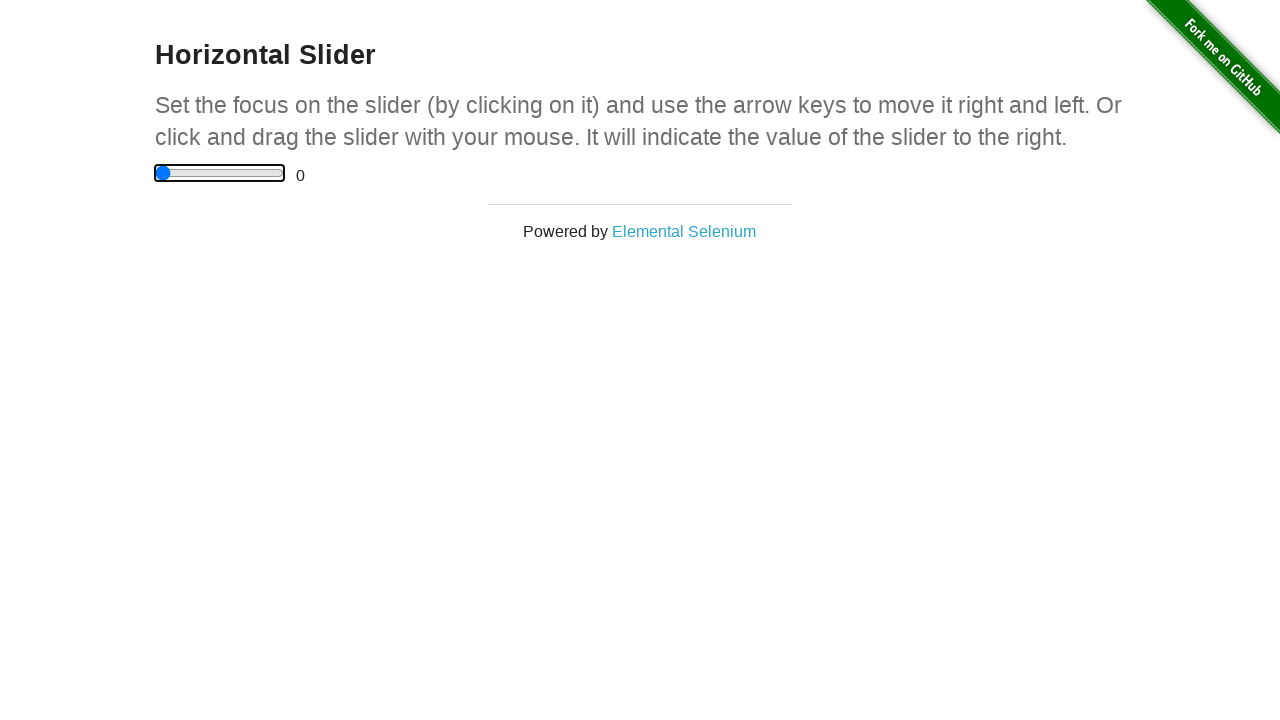

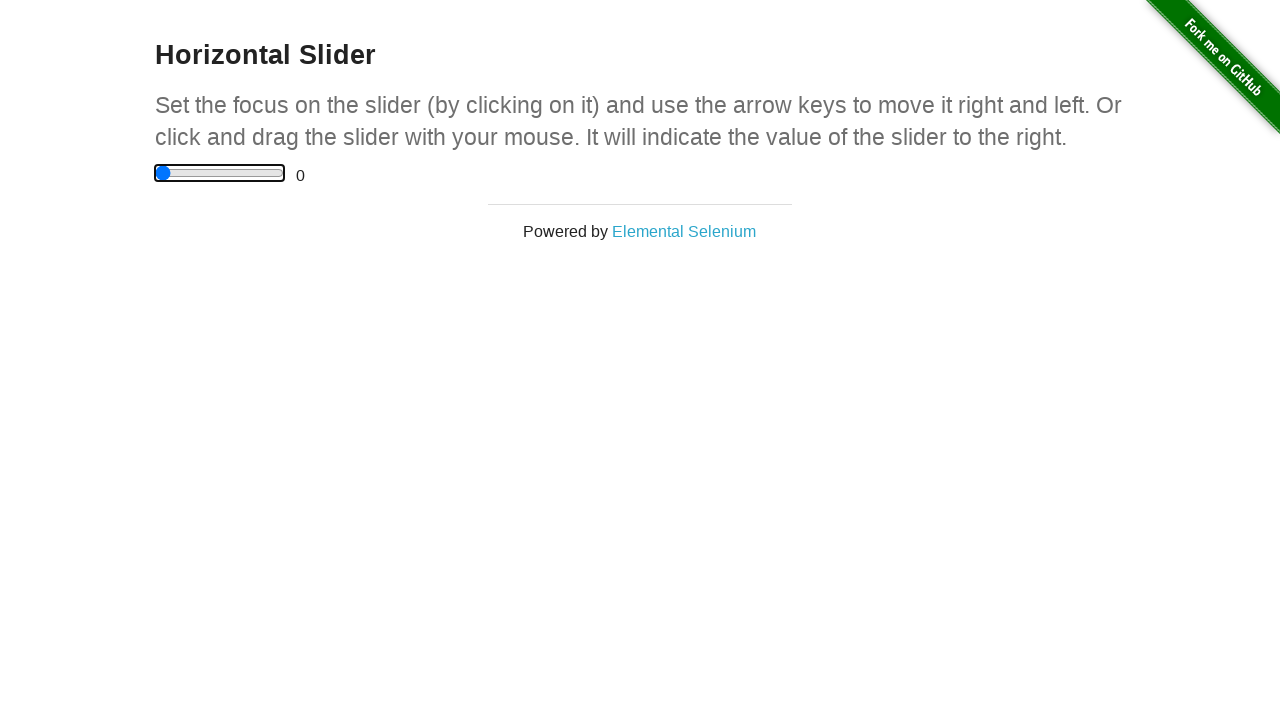